Tests checkbox selection functionality by clicking multiple checkboxes in different patterns - first clicking last three, then first three, and finally unchecking the first one

Starting URL: https://testautomationpractice.blogspot.com/

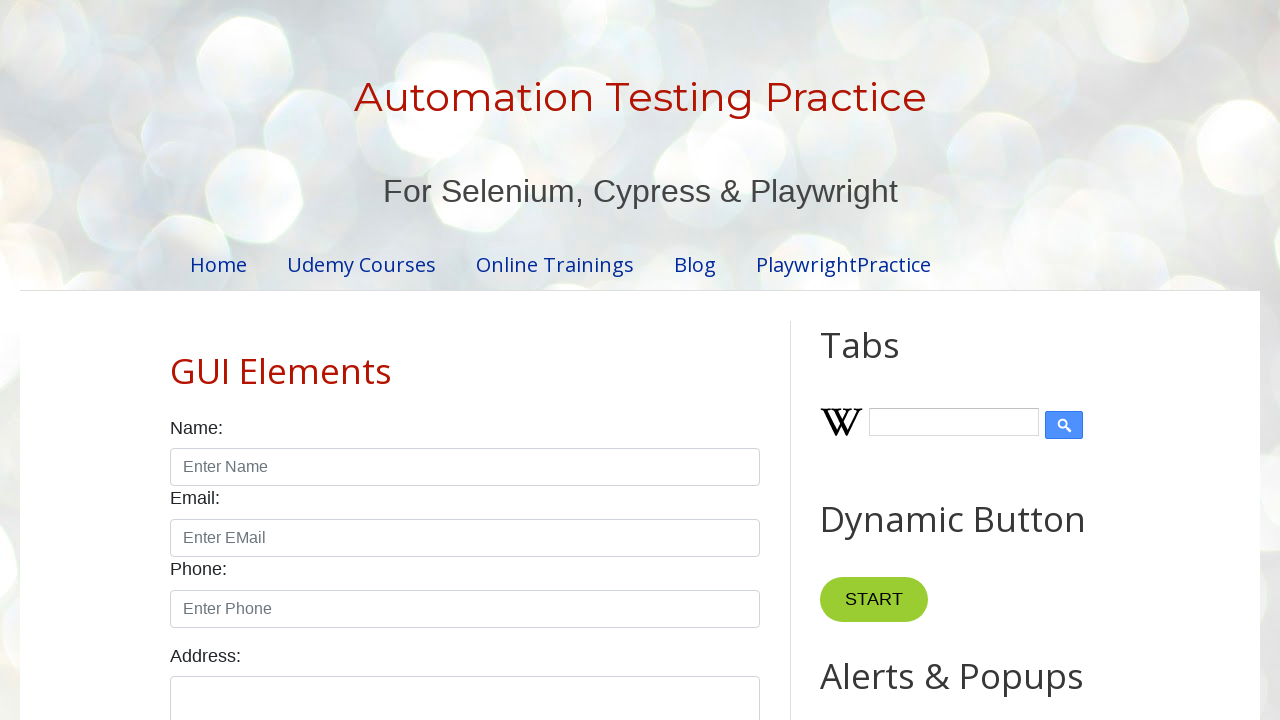

Located all checkboxes on the page
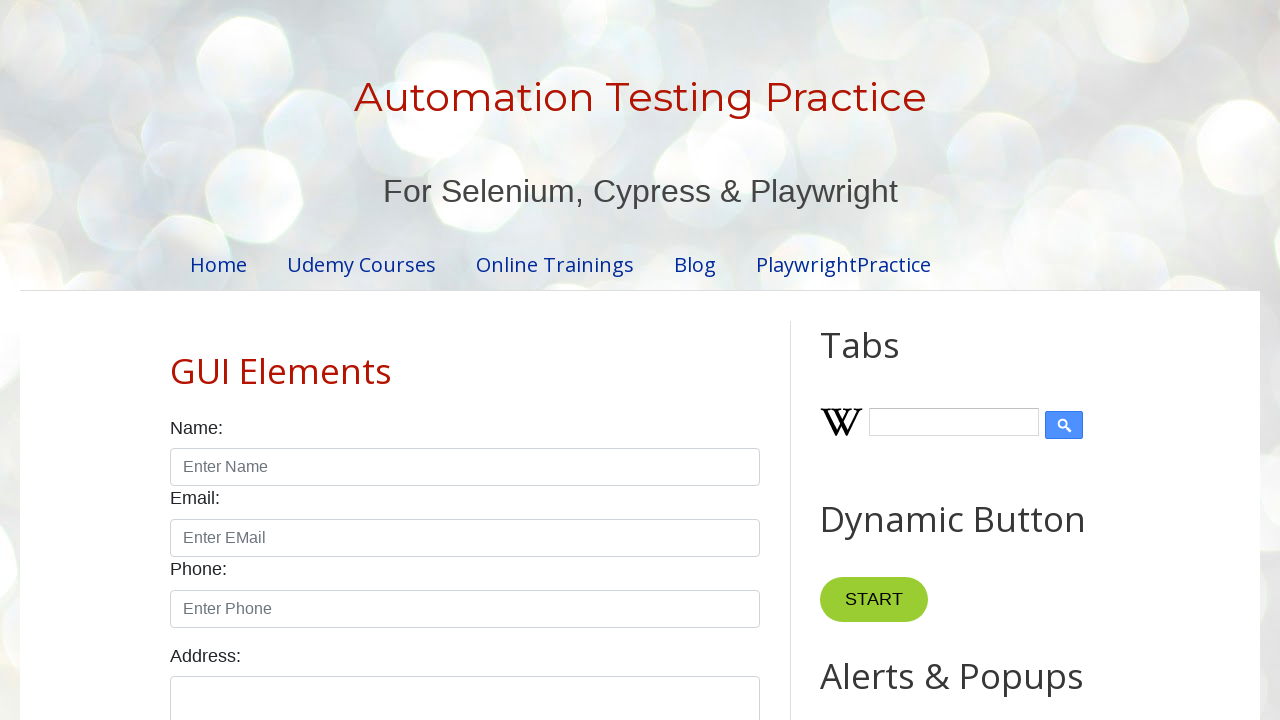

Clicked checkbox at index 4 at (604, 360) on xpath=//*[@class='form-check-input' and @type='checkbox'] >> nth=4
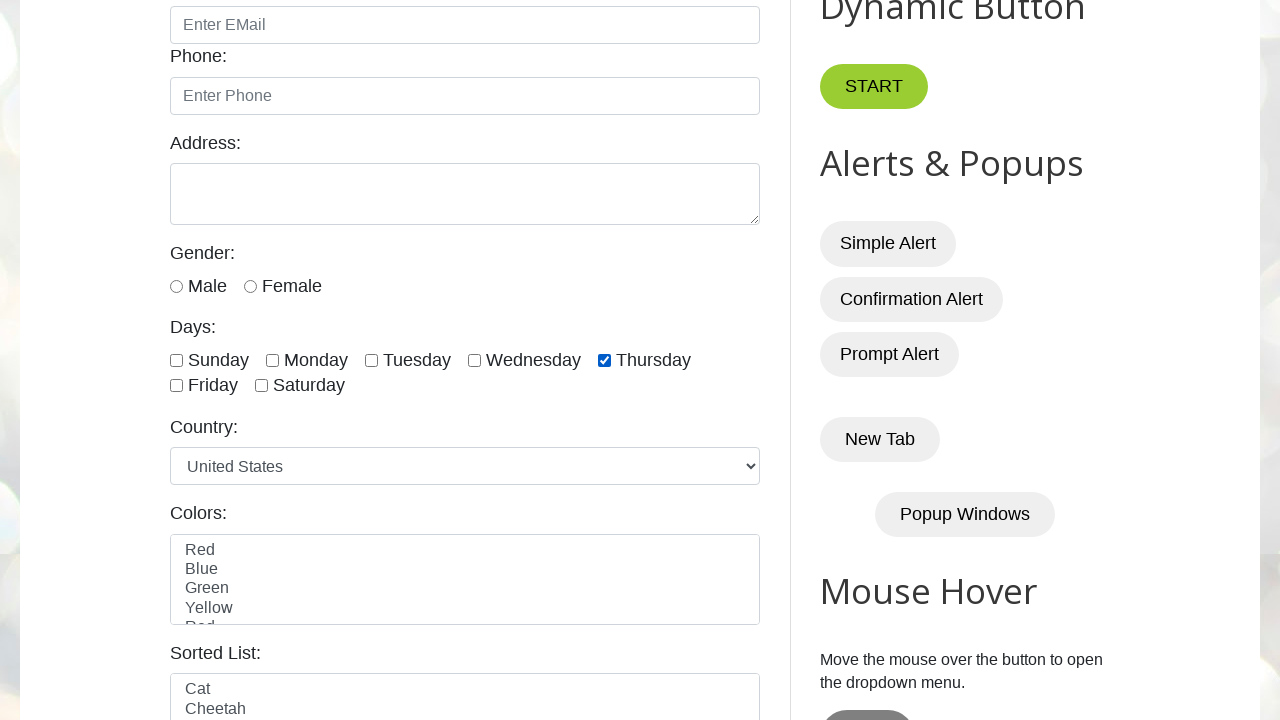

Clicked checkbox at index 5 at (176, 386) on xpath=//*[@class='form-check-input' and @type='checkbox'] >> nth=5
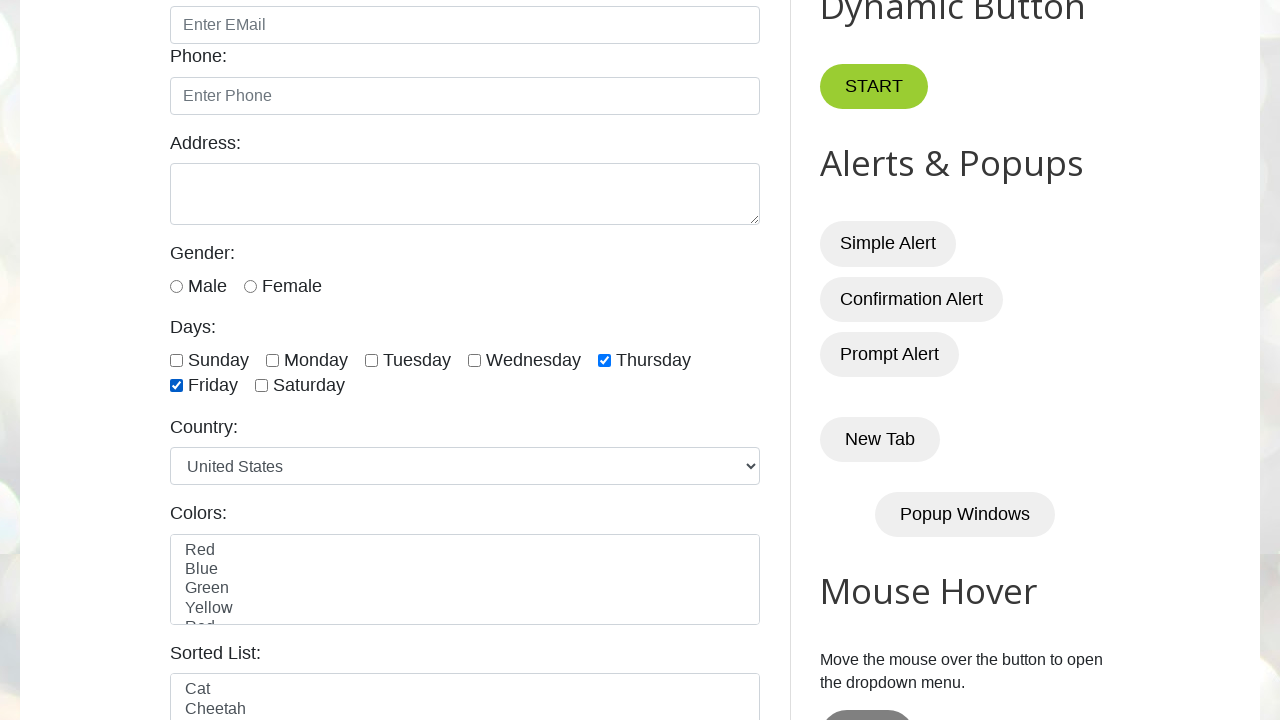

Clicked checkbox at index 6 at (262, 386) on xpath=//*[@class='form-check-input' and @type='checkbox'] >> nth=6
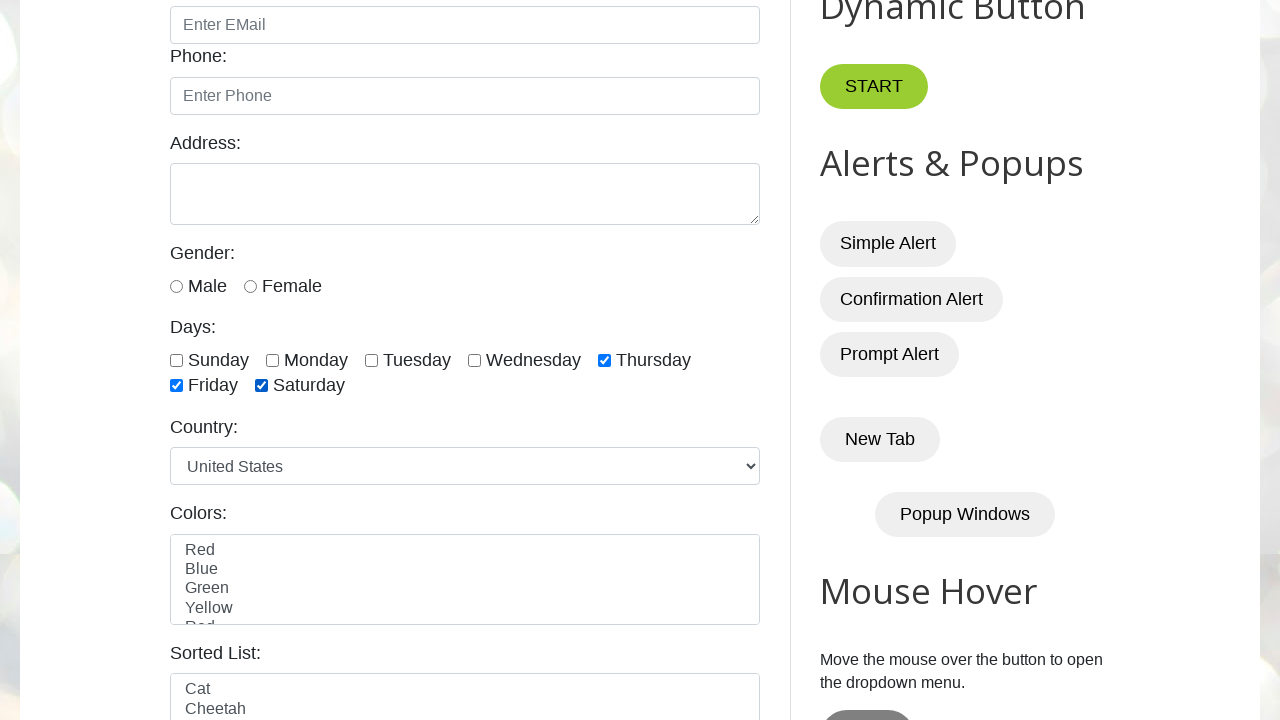

Clicked checkbox at index 0 at (176, 360) on xpath=//*[@class='form-check-input' and @type='checkbox'] >> nth=0
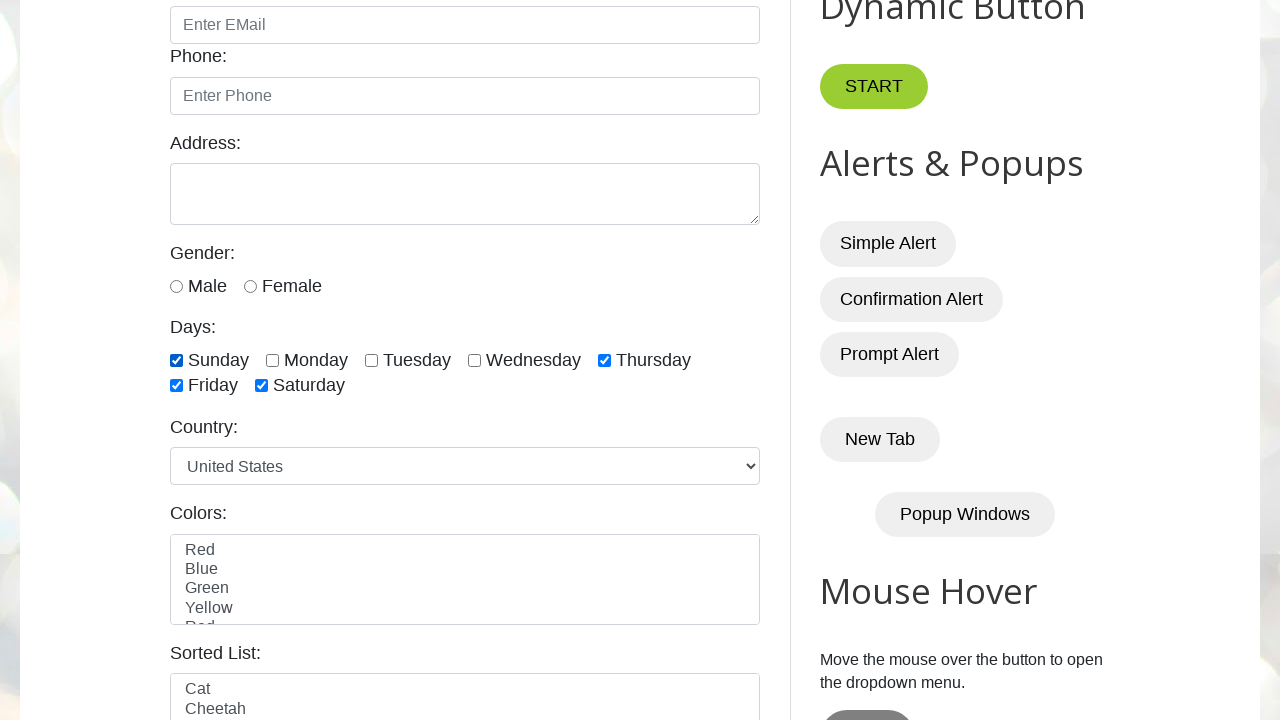

Clicked checkbox at index 1 at (272, 360) on xpath=//*[@class='form-check-input' and @type='checkbox'] >> nth=1
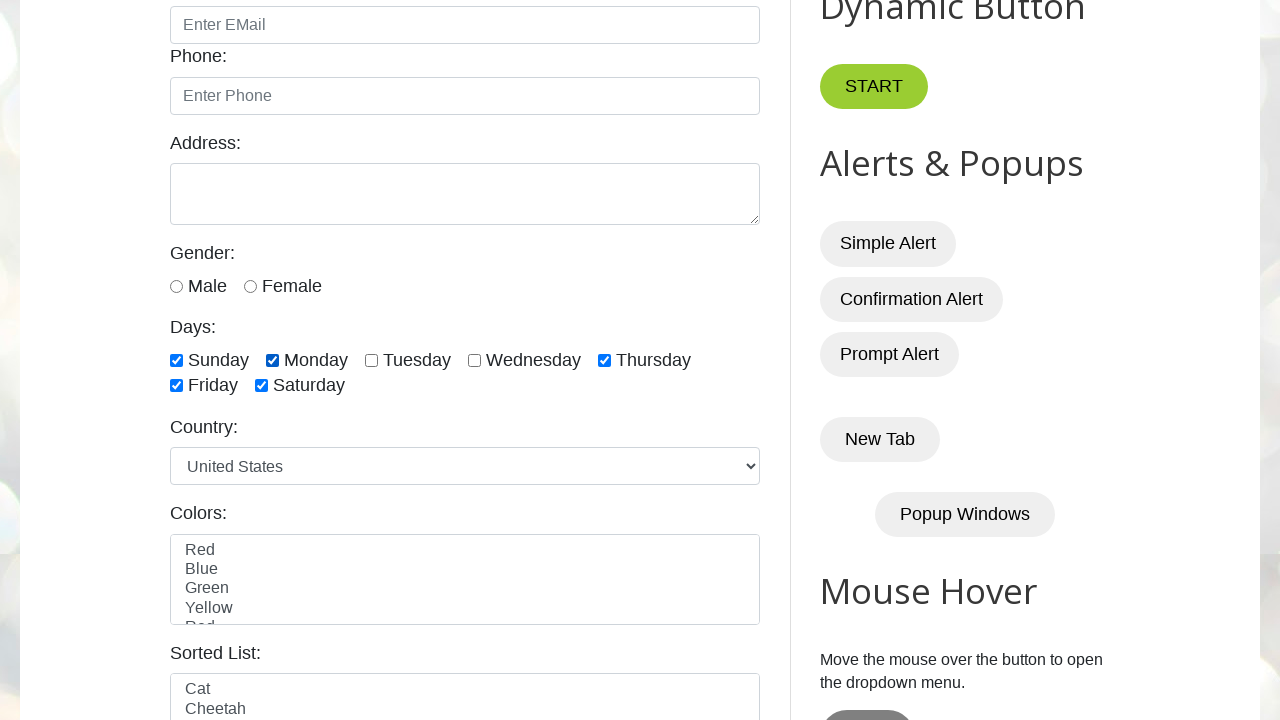

Clicked checkbox at index 2 at (372, 360) on xpath=//*[@class='form-check-input' and @type='checkbox'] >> nth=2
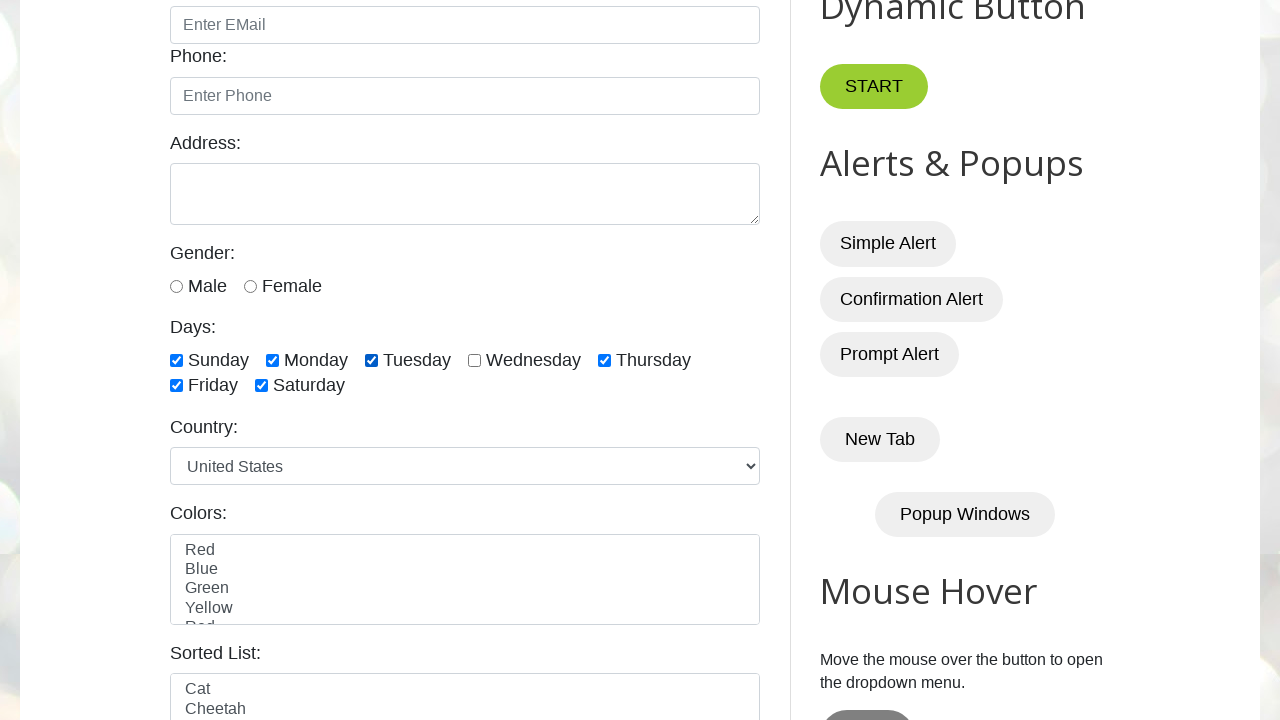

Unchecked the first checkbox at (176, 360) on xpath=//*[@class='form-check-input' and @type='checkbox'] >> nth=0
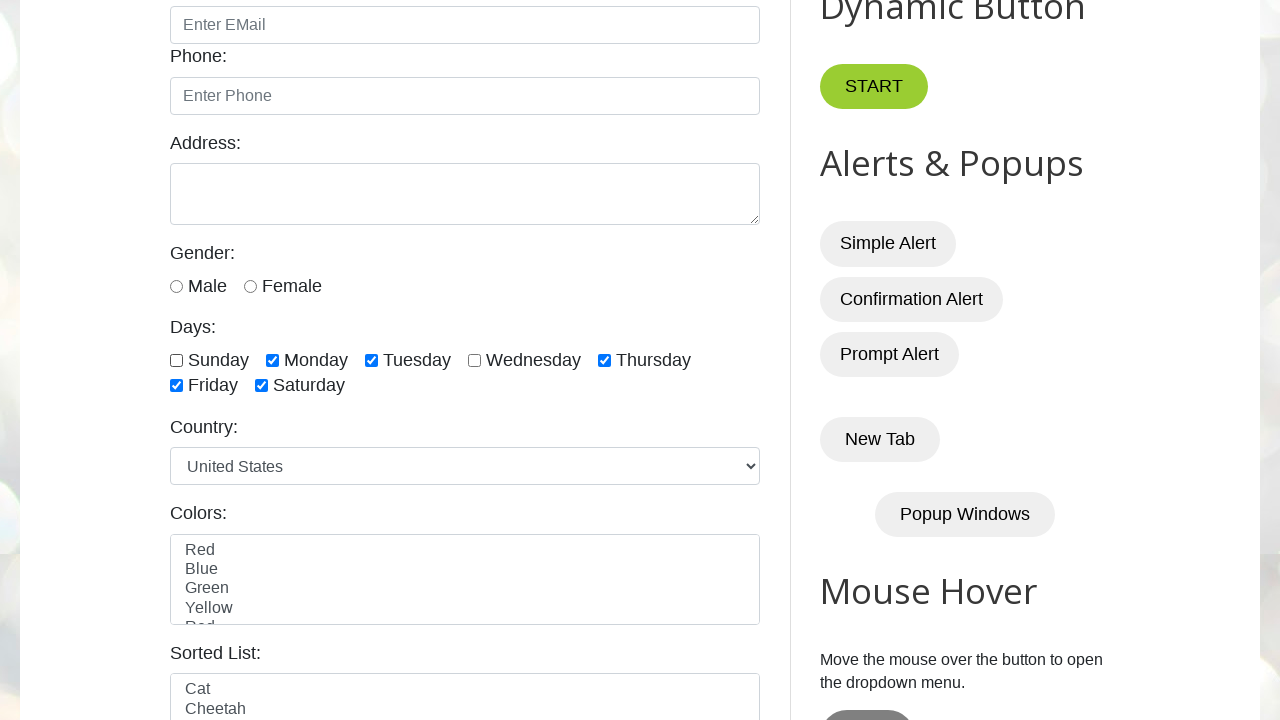

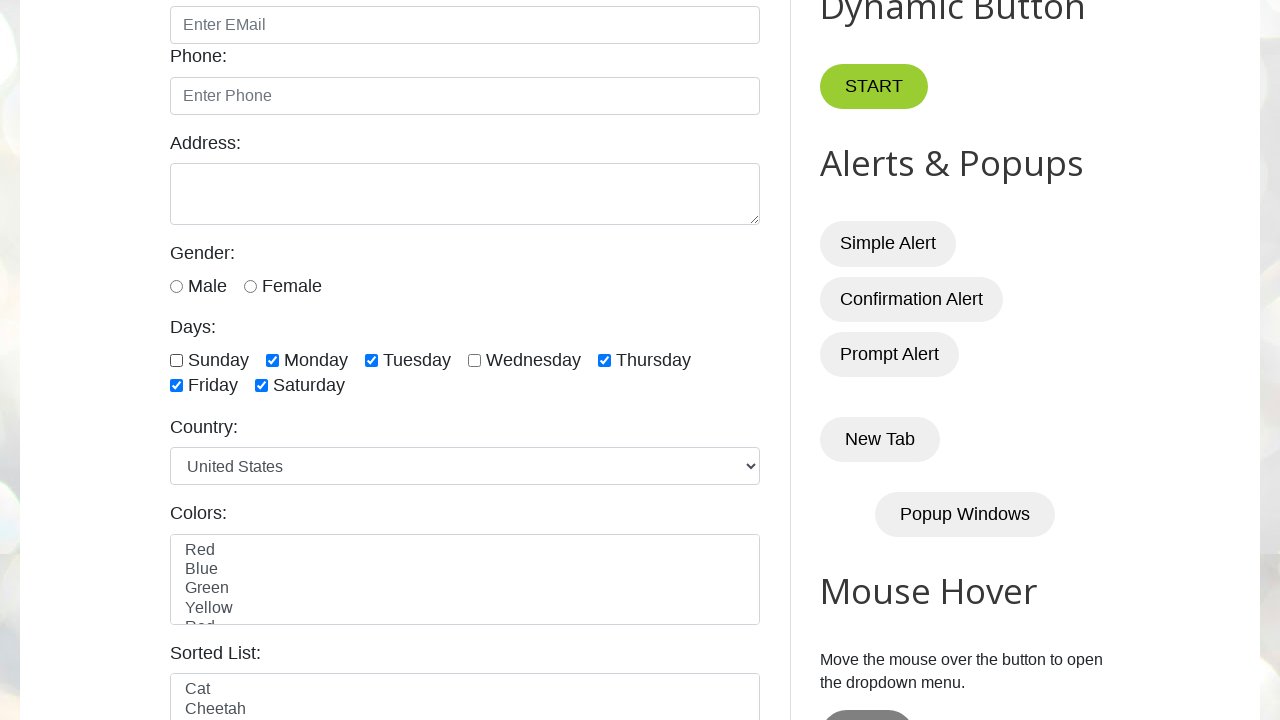